Tests opening multiple footer links in new tabs and switching between them to verify all links are functional

Starting URL: https://rahulshettyacademy.com/AutomationPractice/

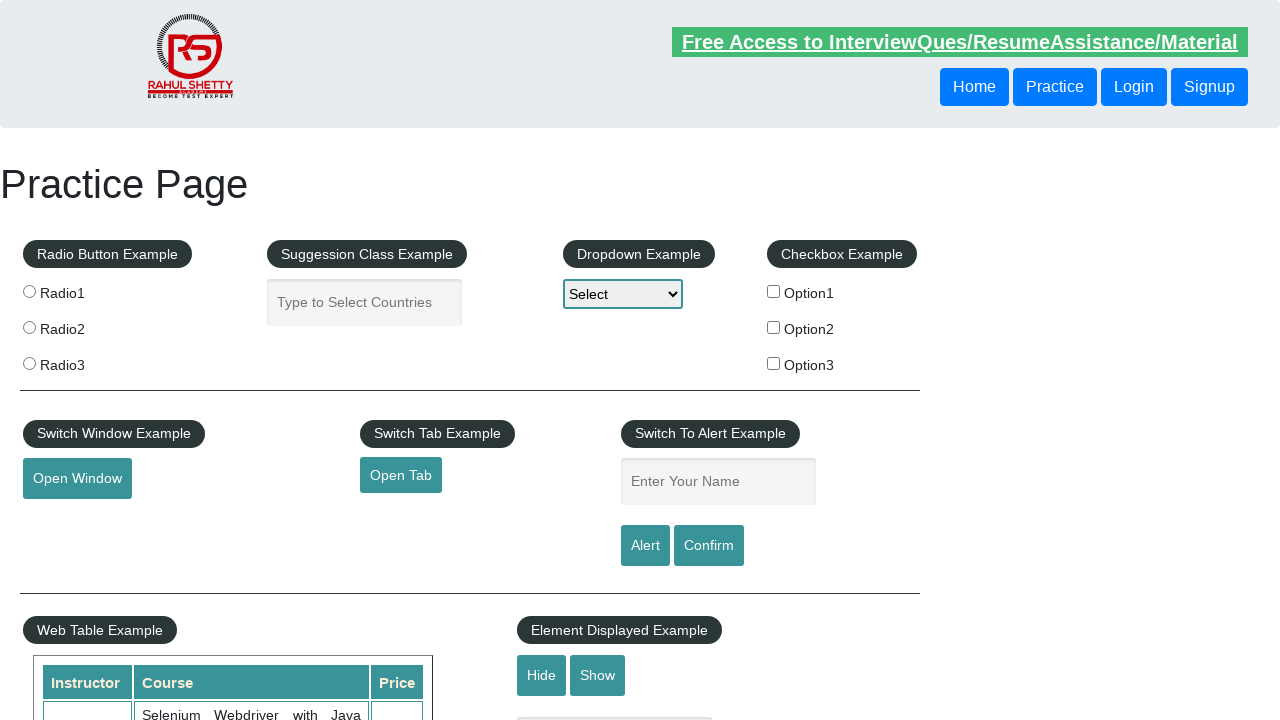

Located all hyperlinks on page - Total: 27
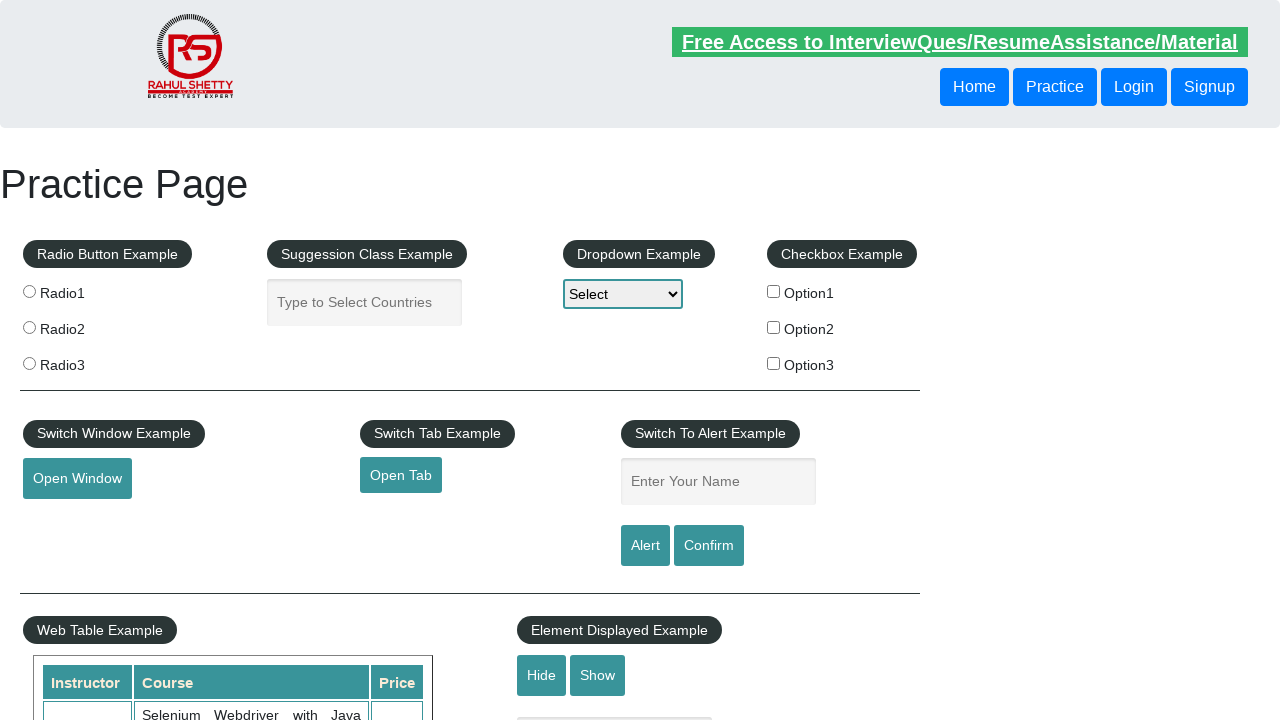

Located main footer section (#gf-BIG)
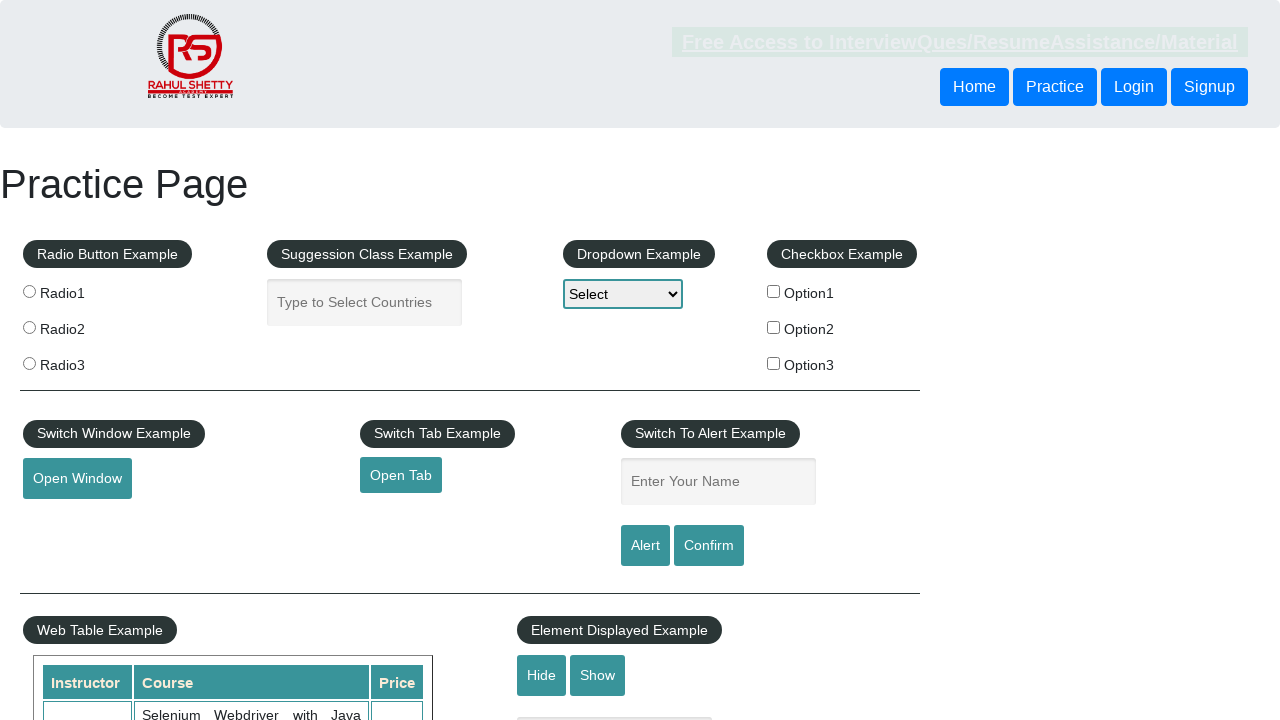

Located all footer links - Total: 20
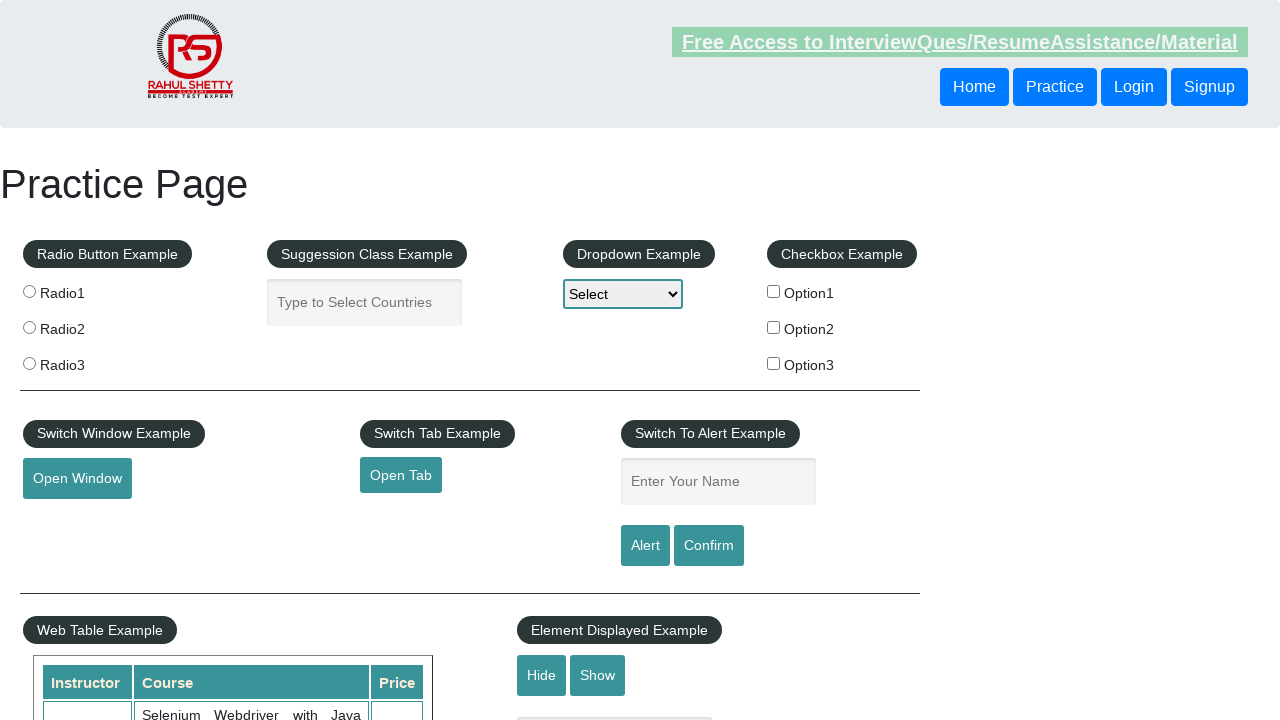

Located first column of footer
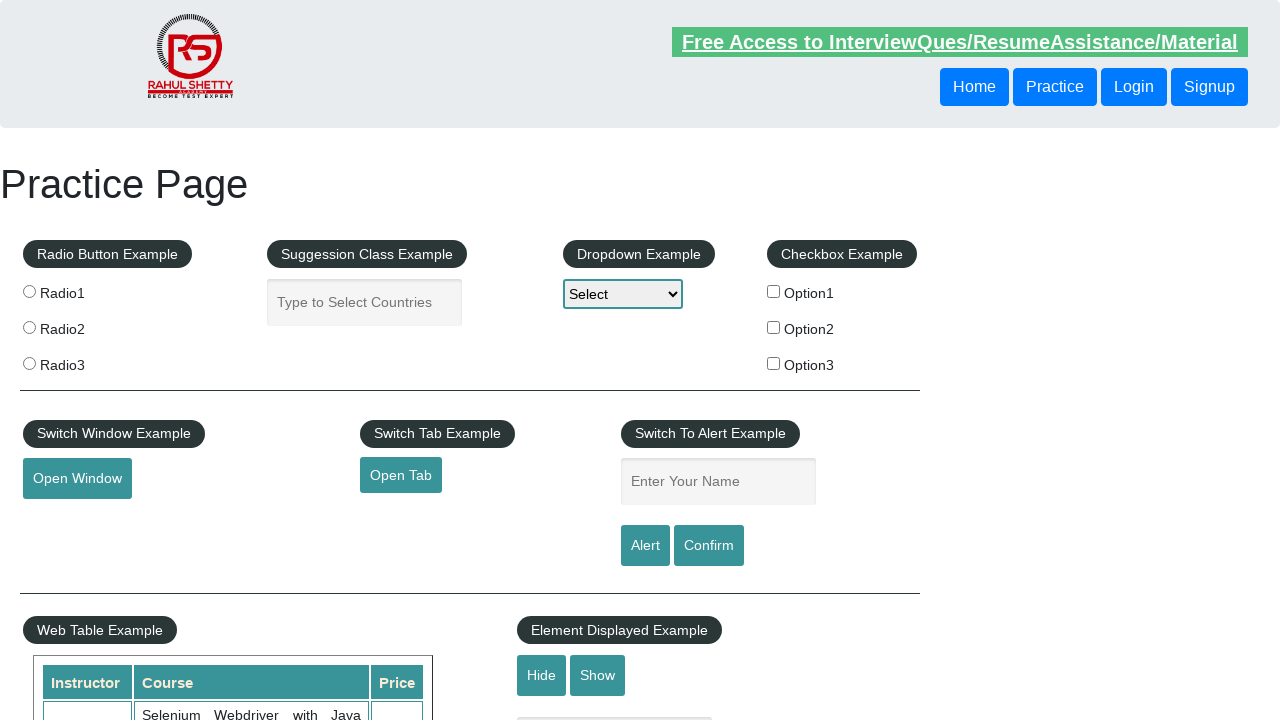

Located all links in first footer column - Total: 5
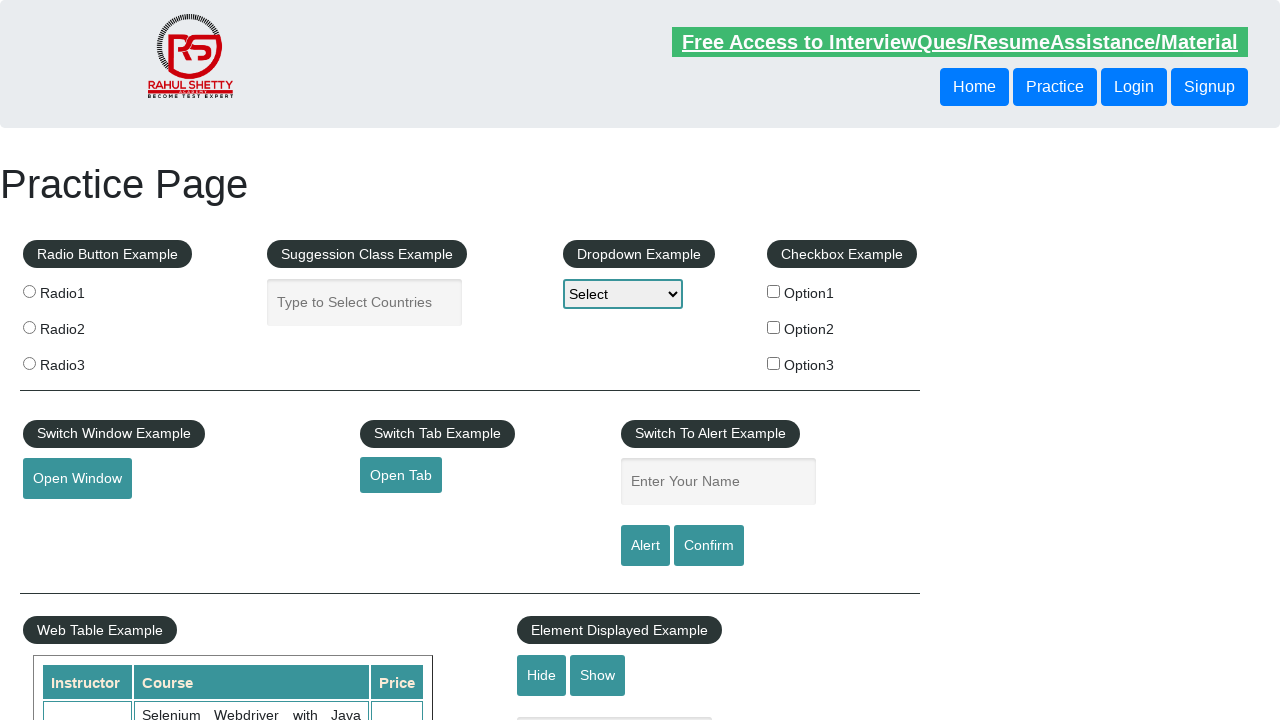

Opened footer link 1 in new tab using Ctrl+Click at (157, 482) on xpath=//*[@id="gf-BIG"]/table/tbody/tr/td[1]/ul >> a >> nth=0
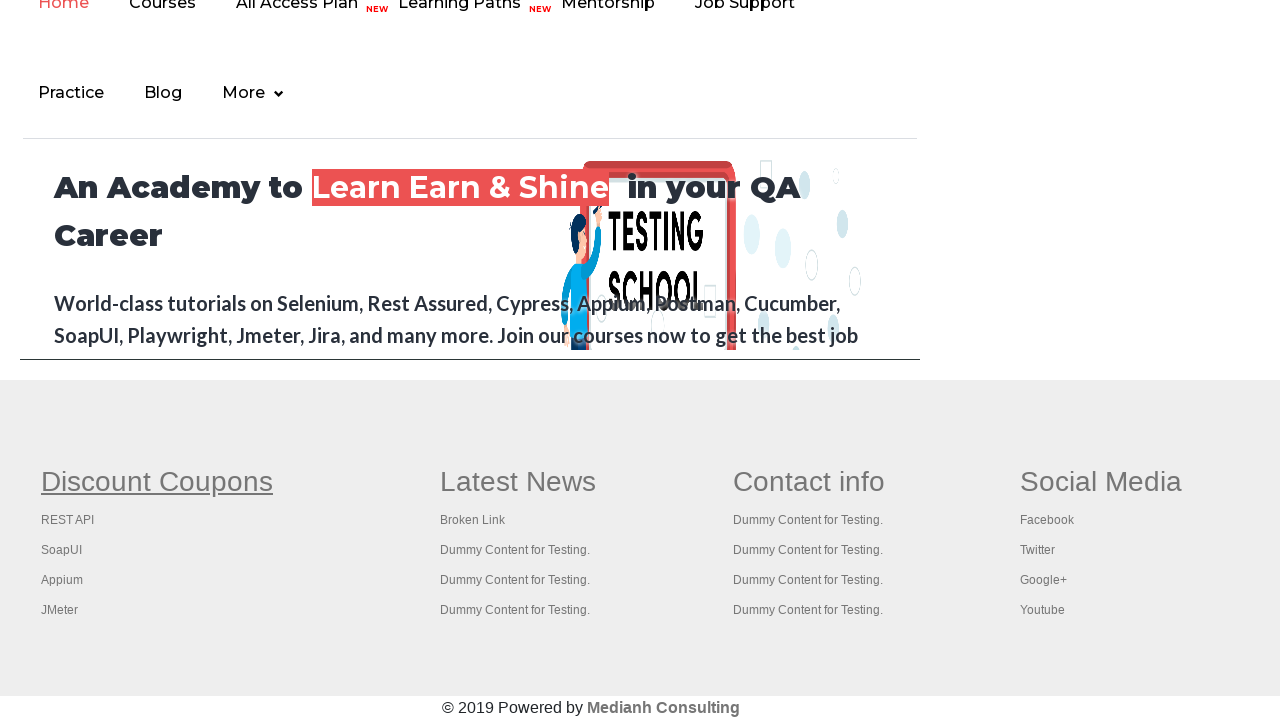

Waited 2 seconds for tab 1 to open
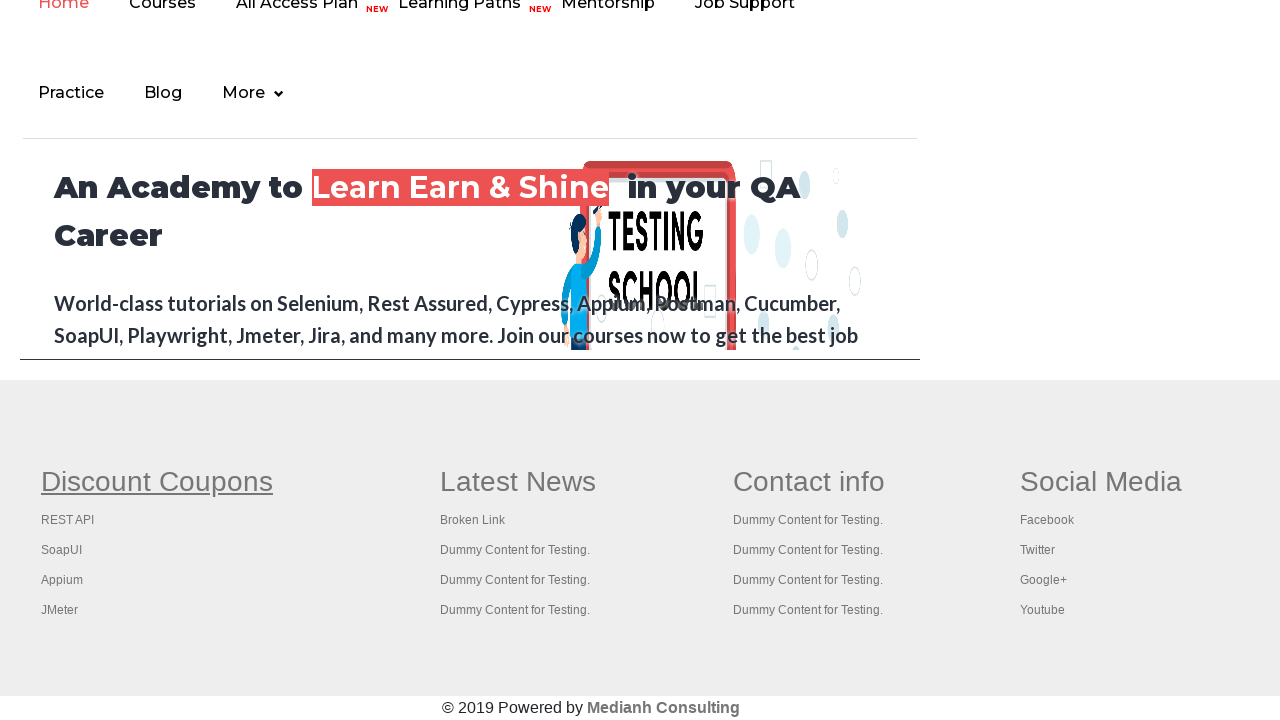

Opened footer link 2 in new tab using Ctrl+Click at (68, 520) on xpath=//*[@id="gf-BIG"]/table/tbody/tr/td[1]/ul >> a >> nth=1
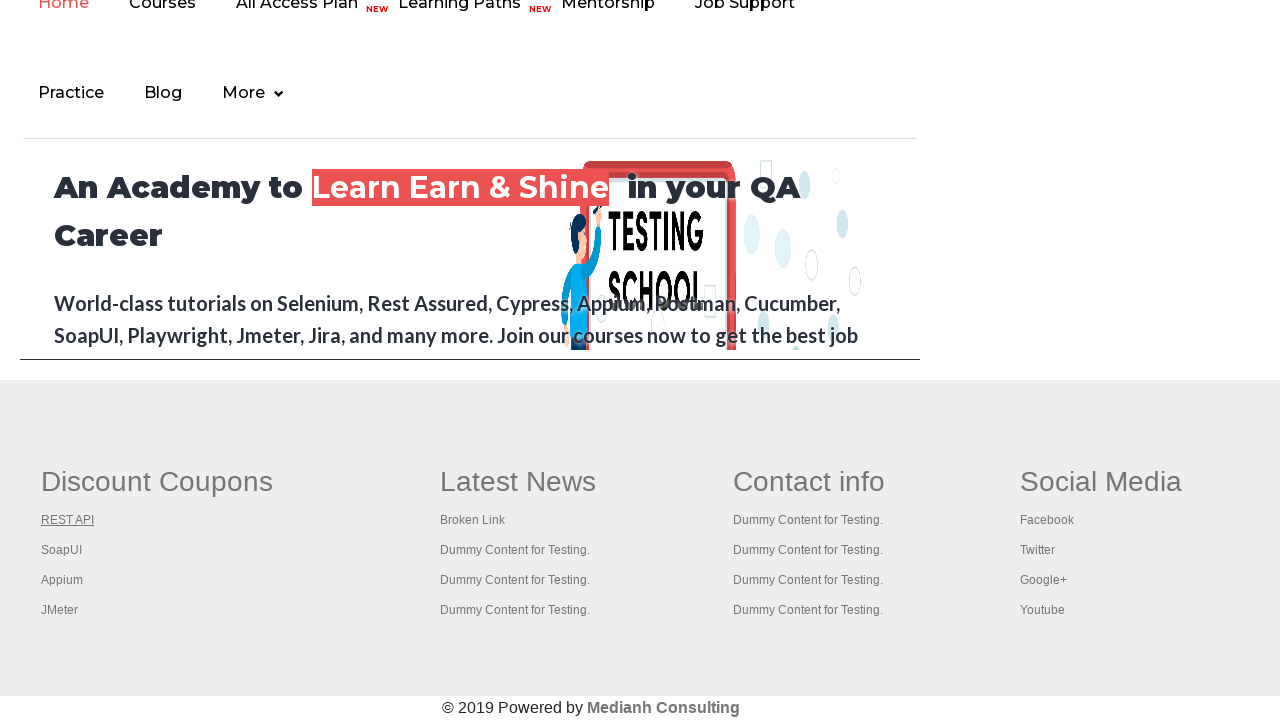

Waited 2 seconds for tab 2 to open
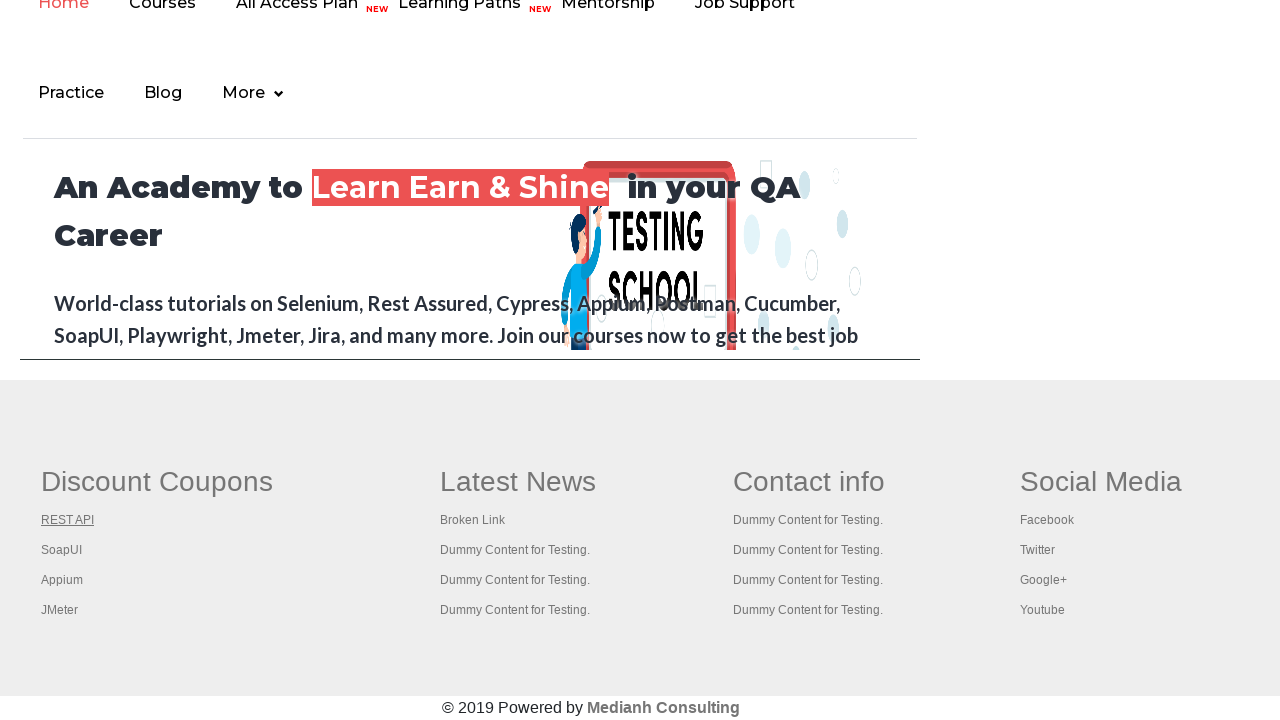

Opened footer link 3 in new tab using Ctrl+Click at (62, 550) on xpath=//*[@id="gf-BIG"]/table/tbody/tr/td[1]/ul >> a >> nth=2
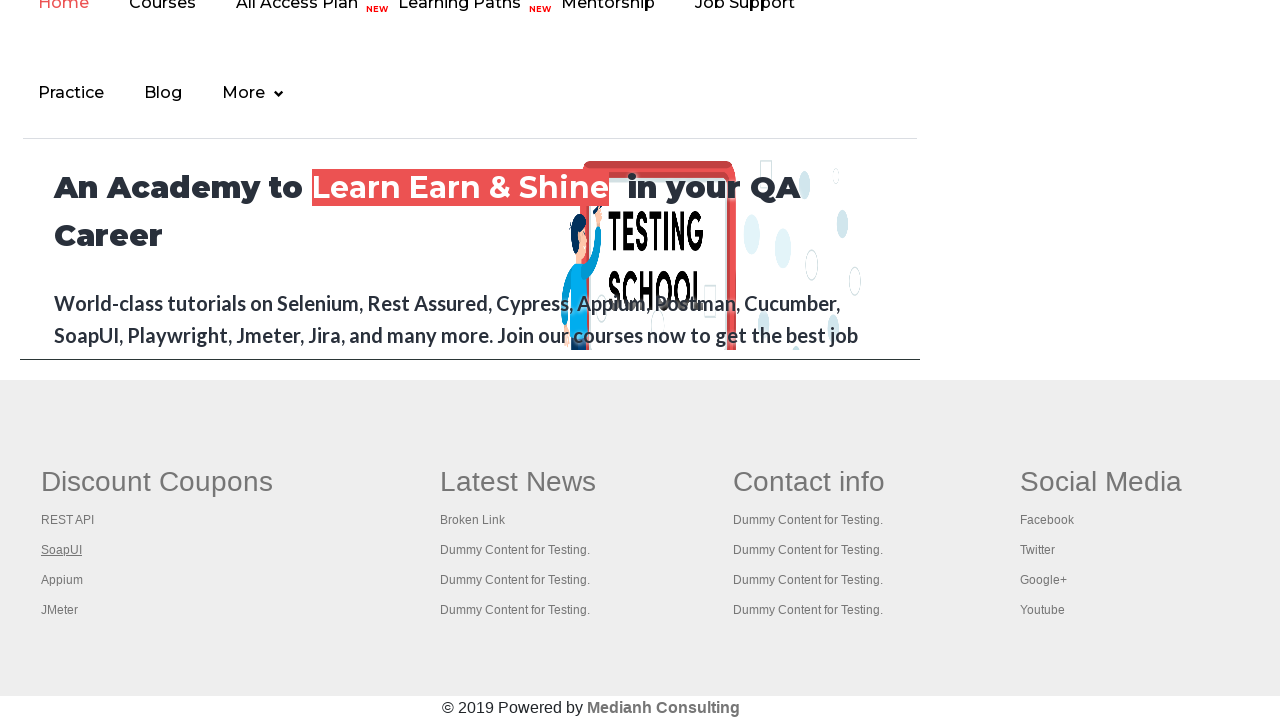

Waited 2 seconds for tab 3 to open
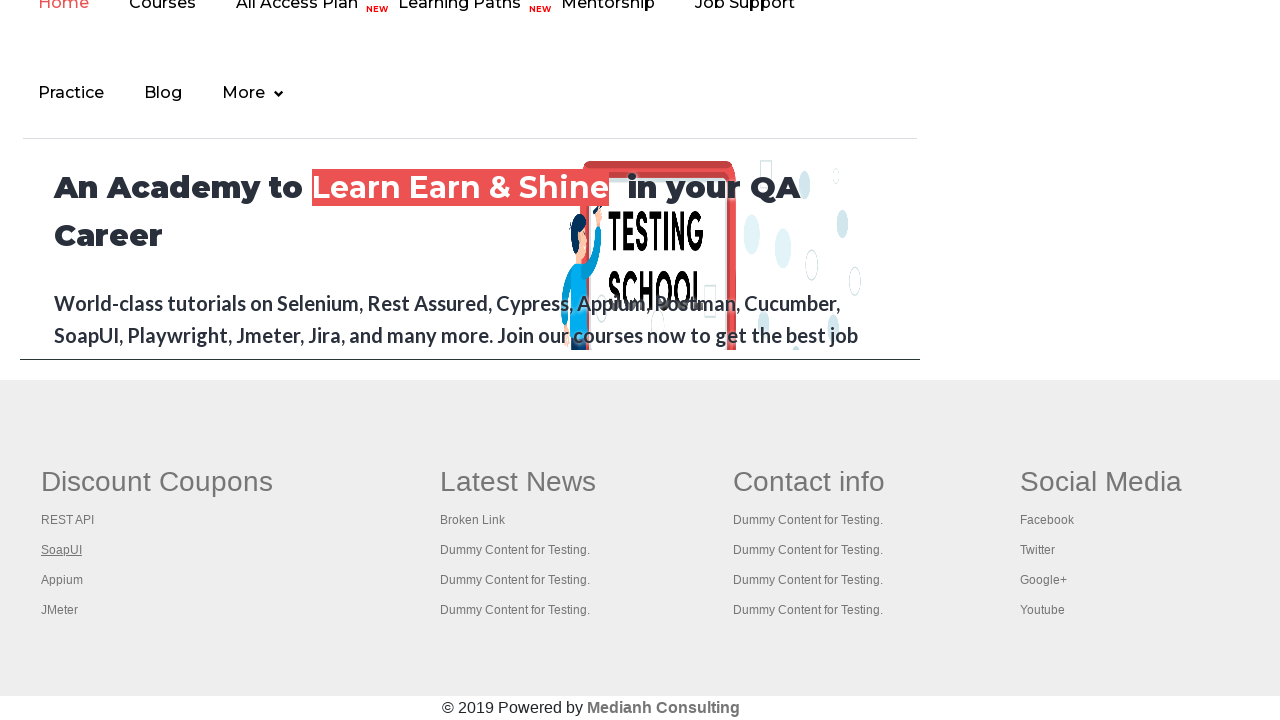

Opened footer link 4 in new tab using Ctrl+Click at (62, 580) on xpath=//*[@id="gf-BIG"]/table/tbody/tr/td[1]/ul >> a >> nth=3
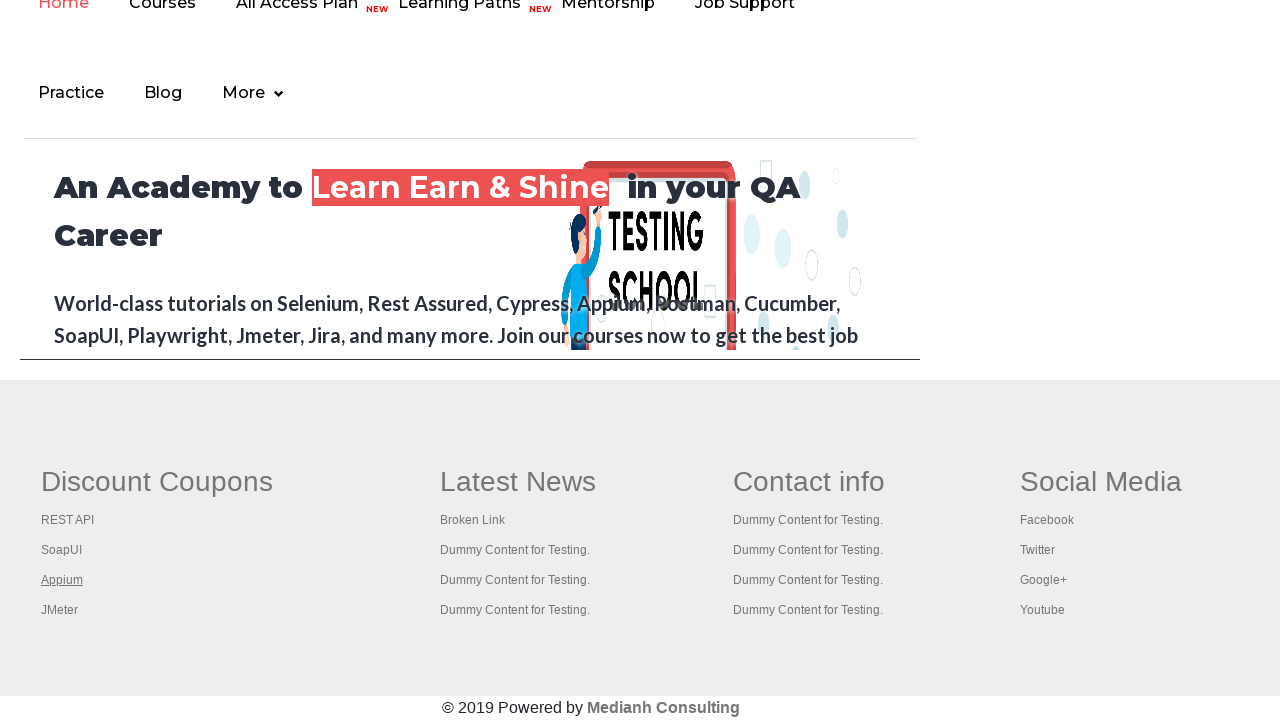

Waited 2 seconds for tab 4 to open
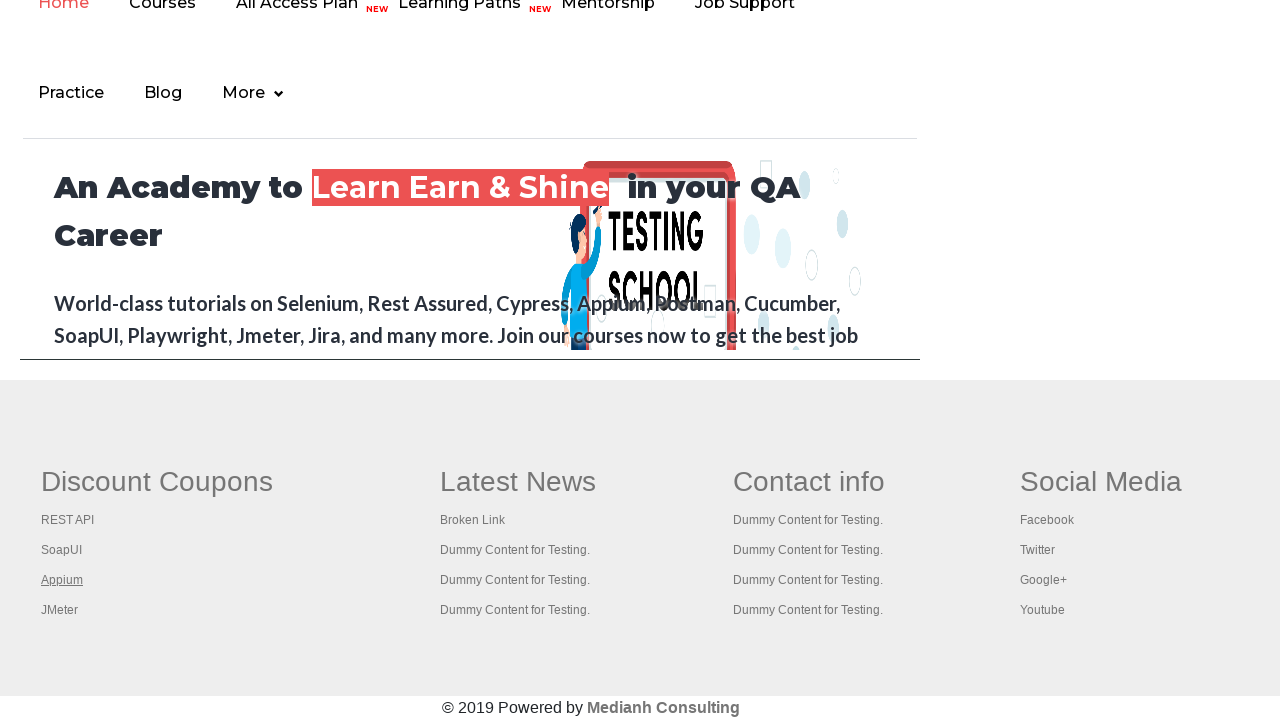

Retrieved all open tabs/pages - Total: 5
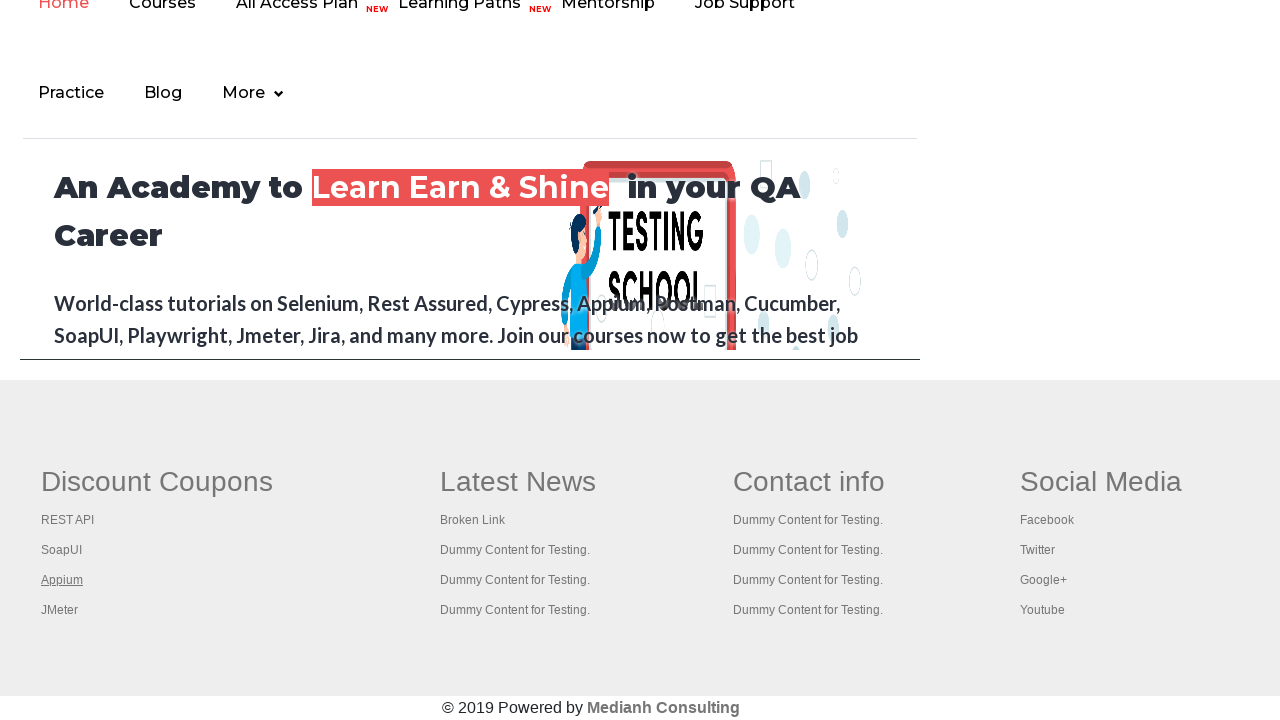

Switched to tab 1
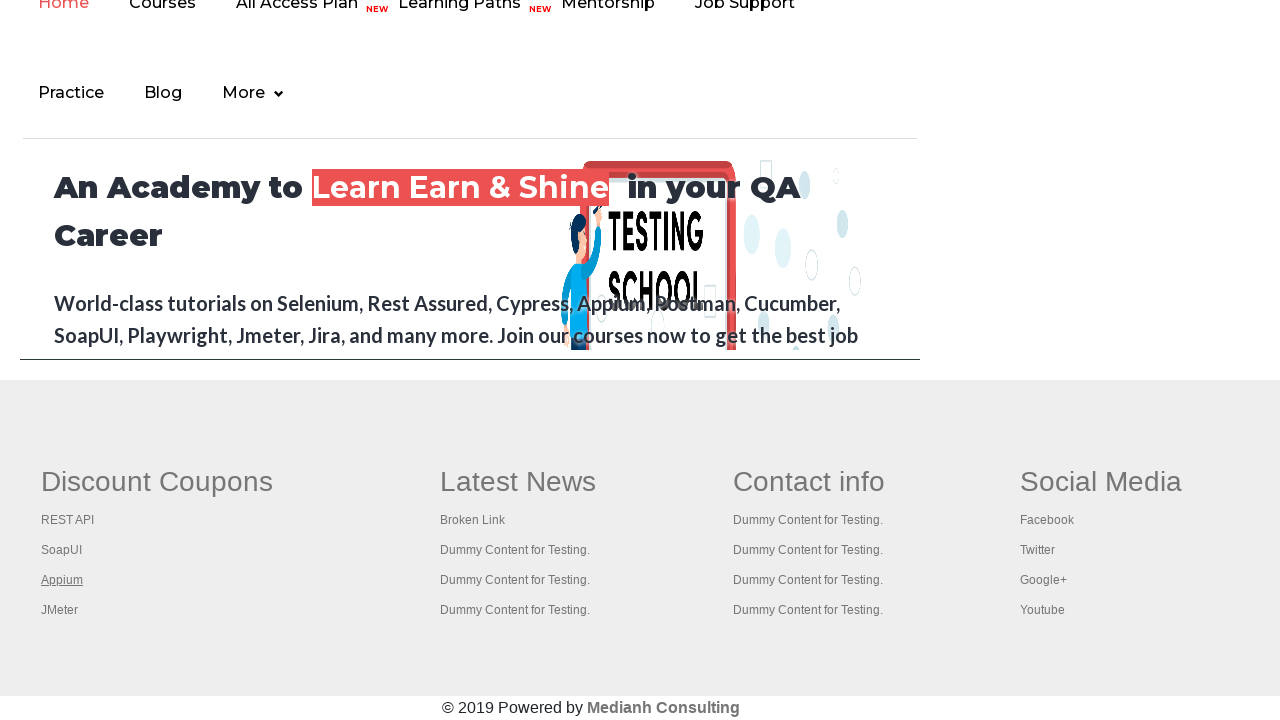

Retrieved title from tab 1: 'Practice Page'
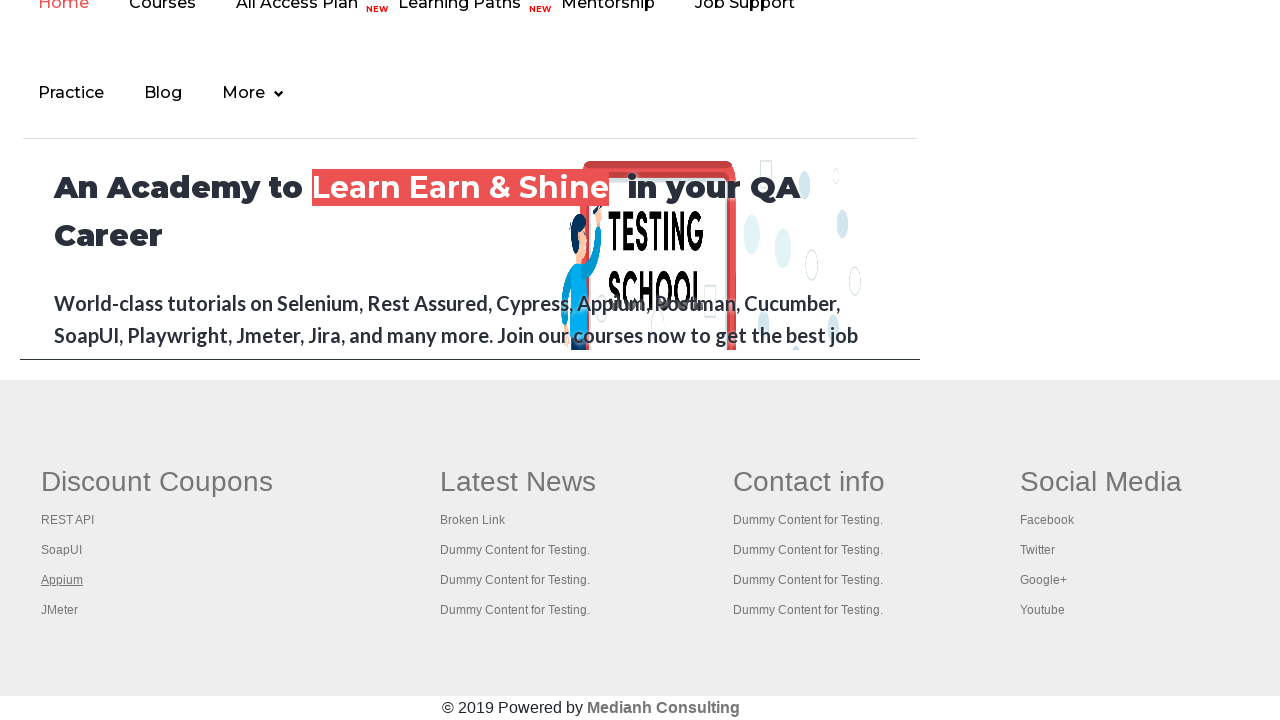

Waited 2 seconds on tab 1
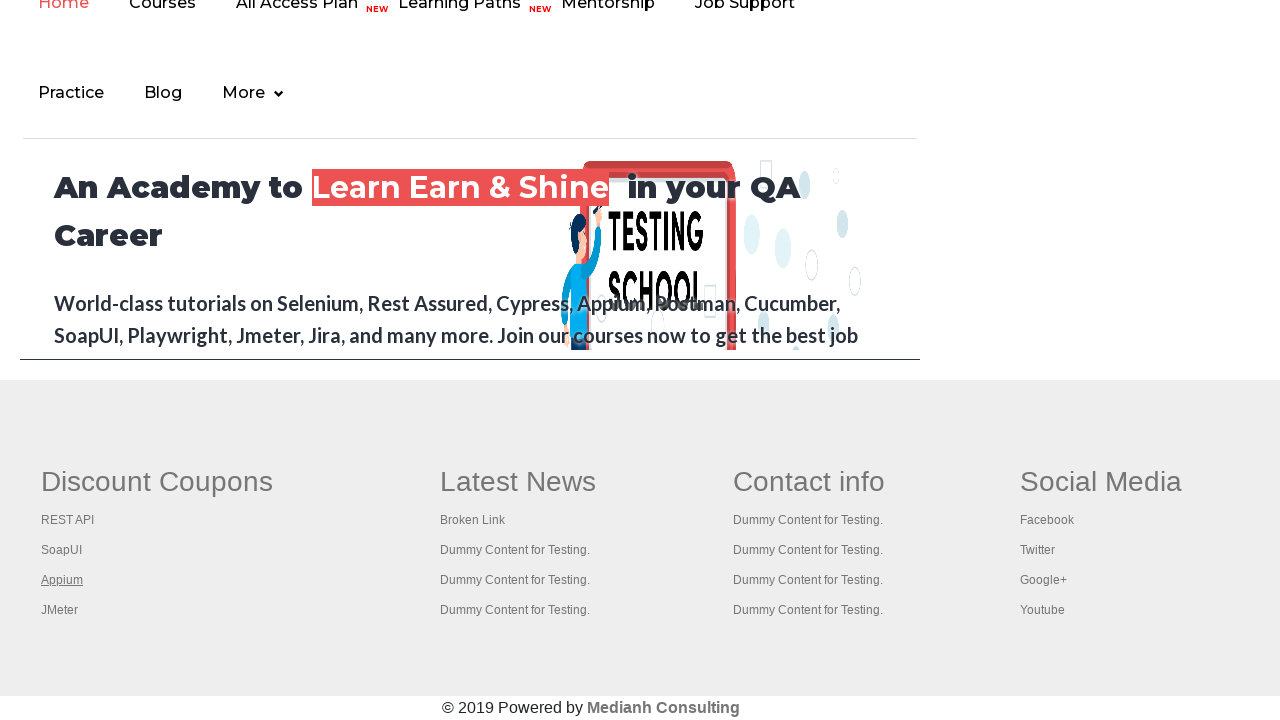

Switched to tab 2
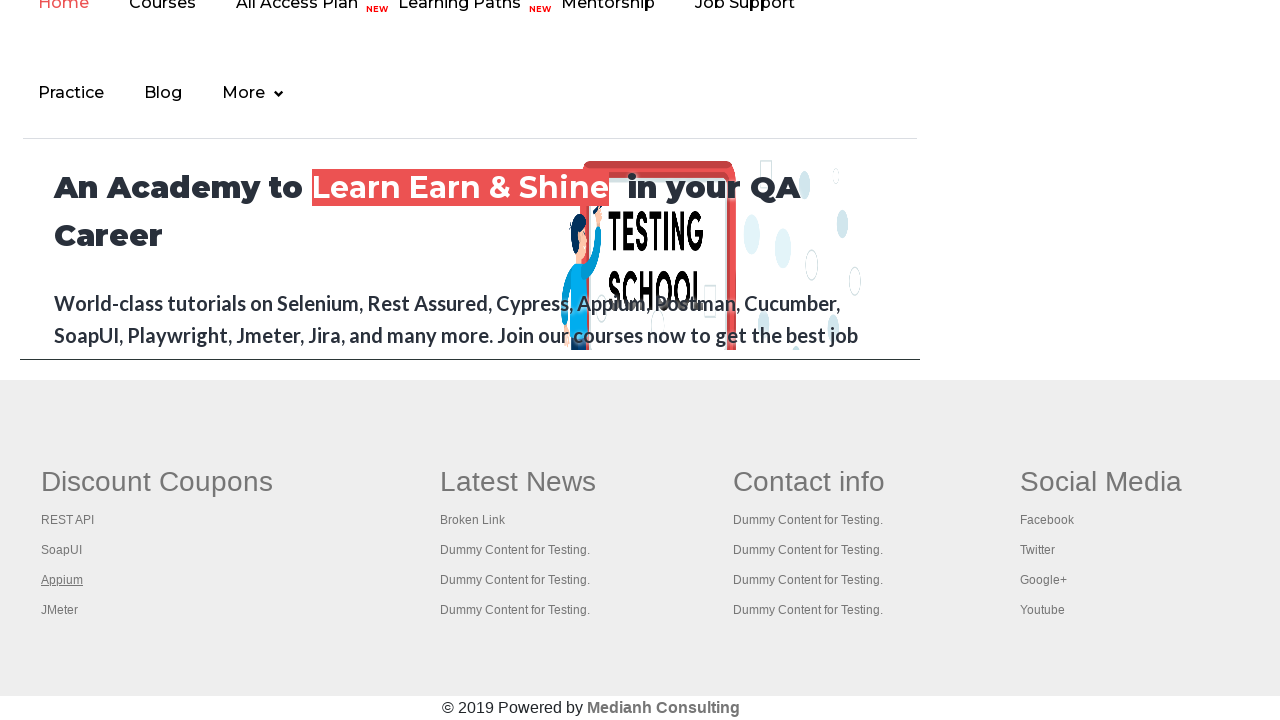

Retrieved title from tab 2: 'Practice Page'
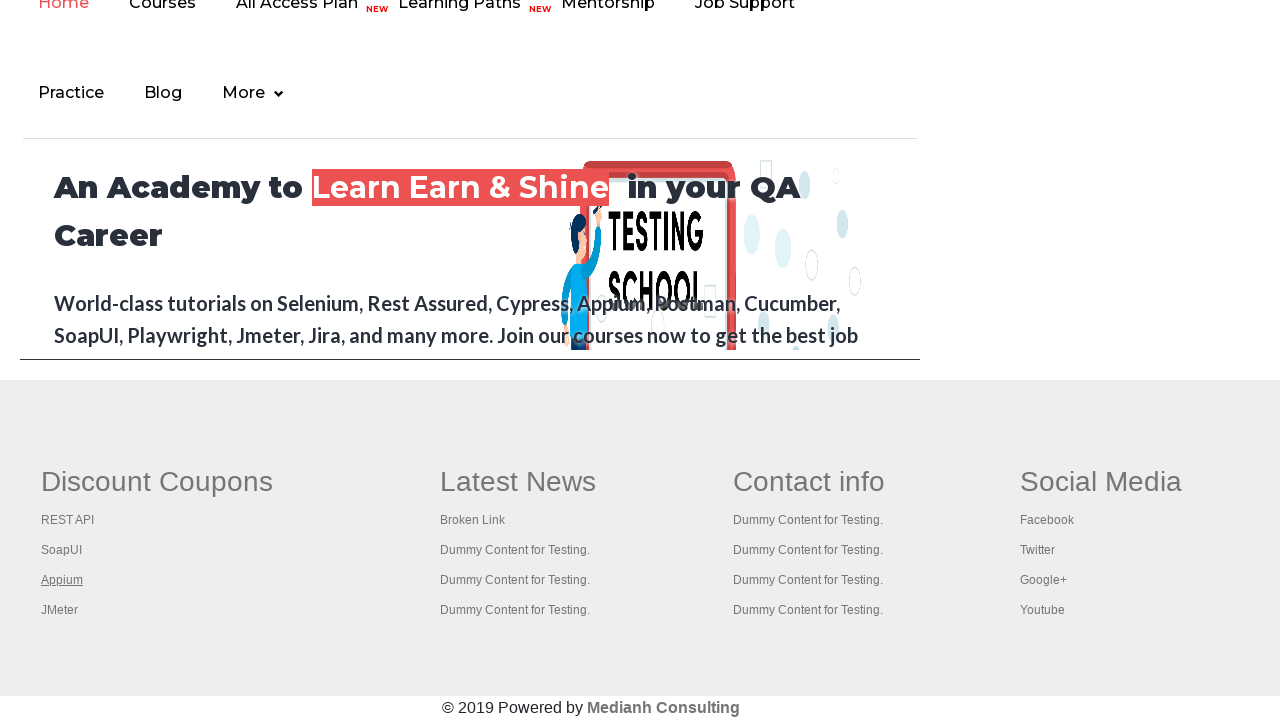

Waited 2 seconds on tab 2
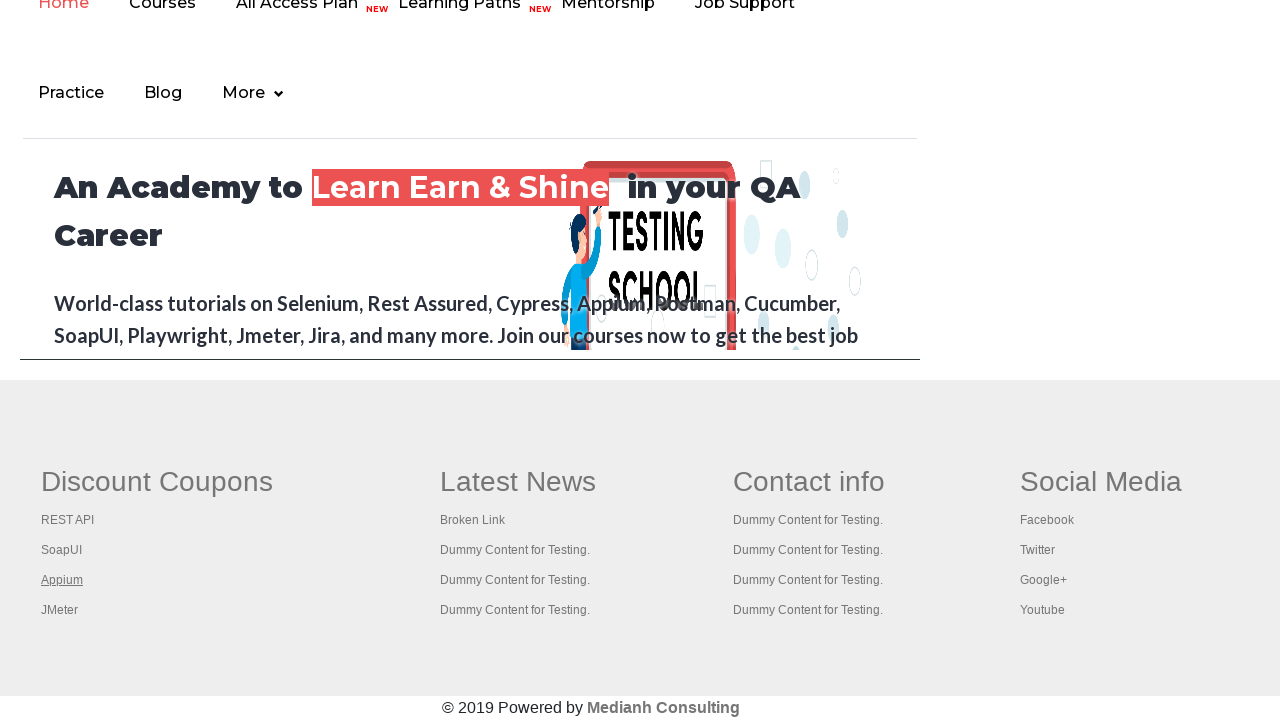

Switched to tab 3
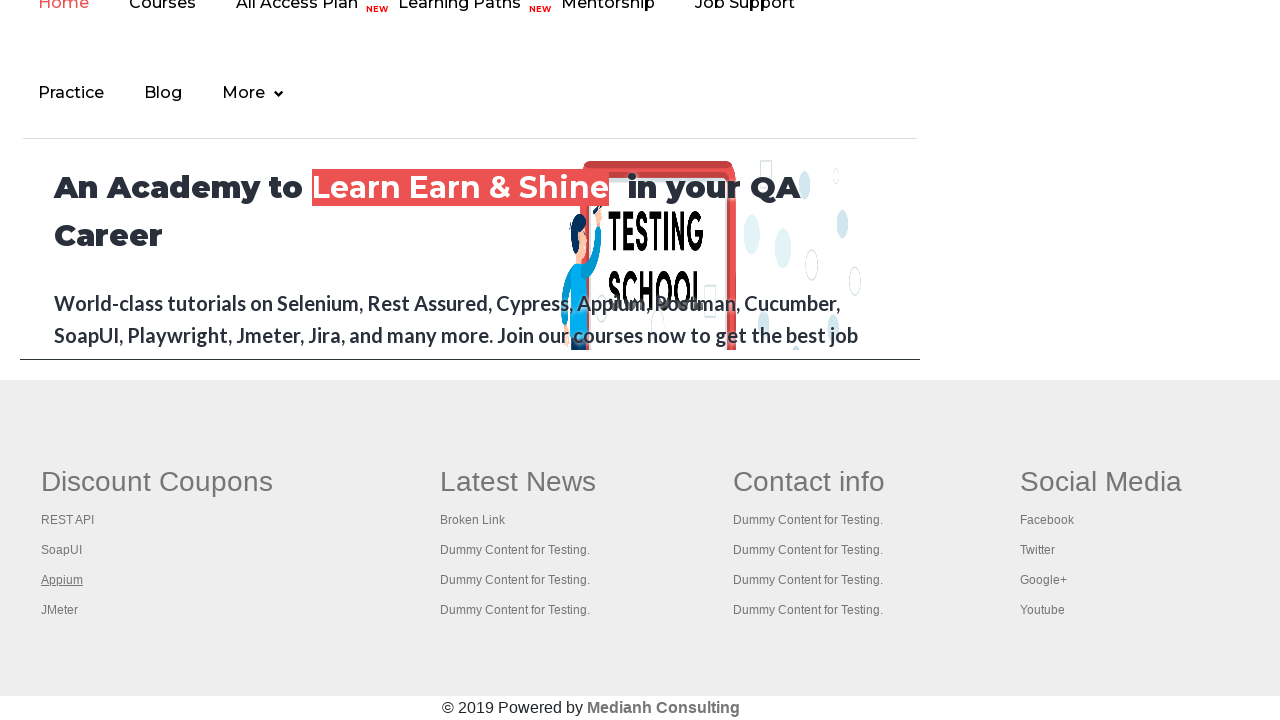

Retrieved title from tab 3: 'REST API Tutorial'
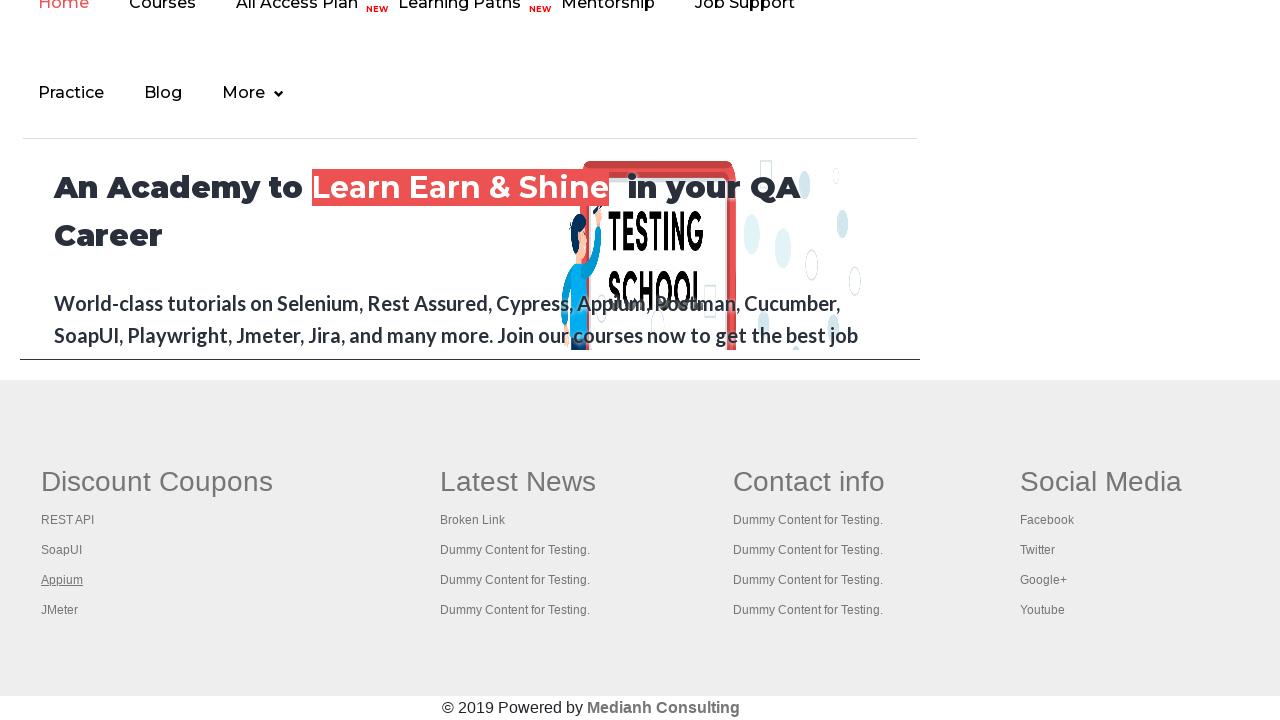

Waited 2 seconds on tab 3
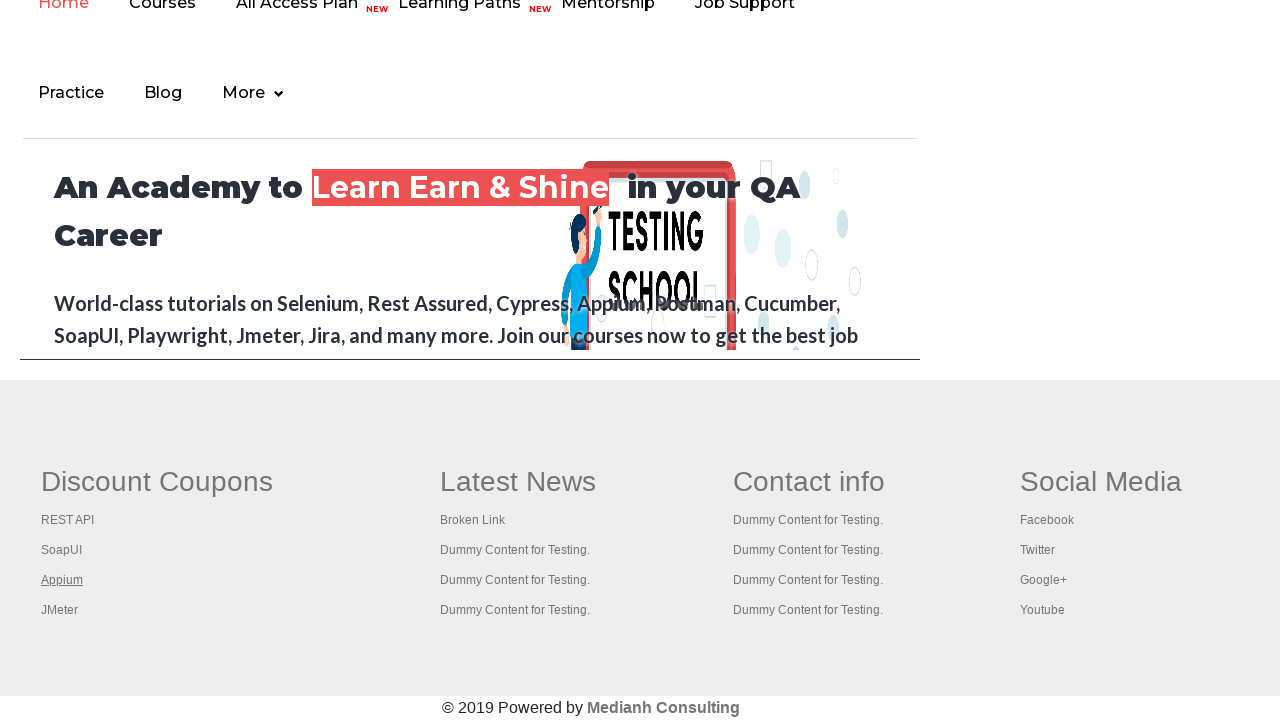

Switched to tab 4
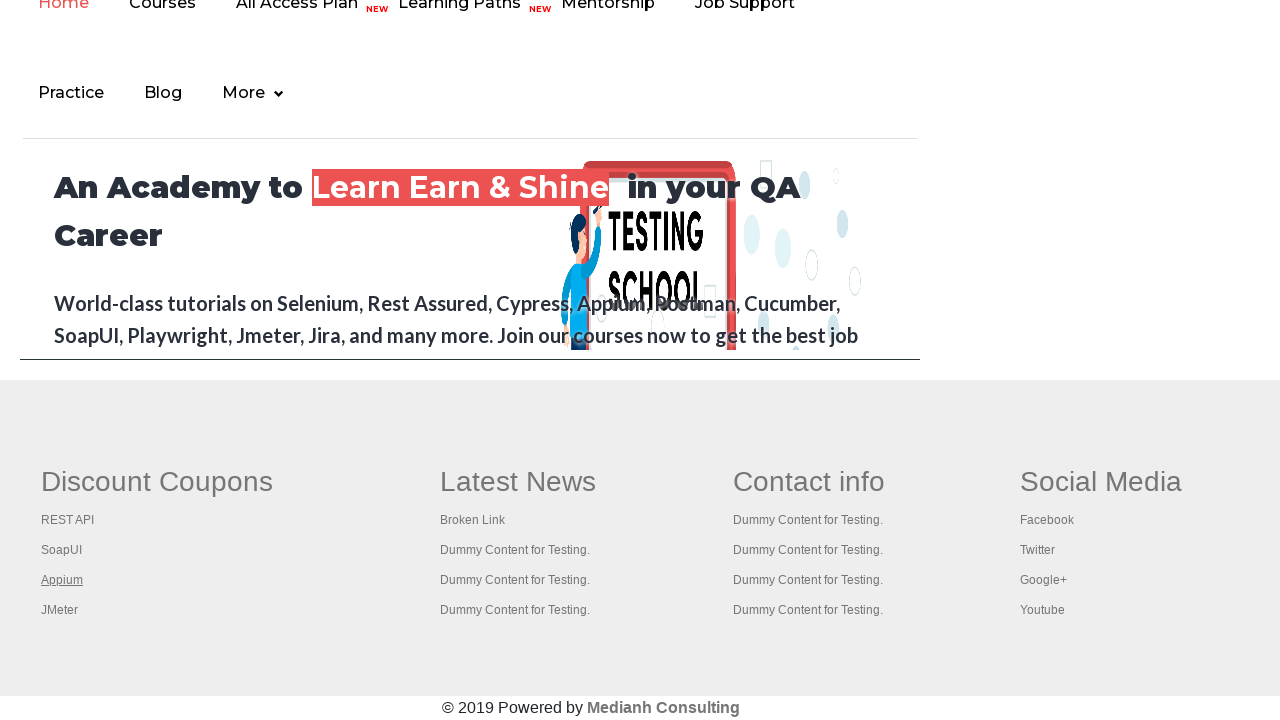

Retrieved title from tab 4: 'The World’s Most Popular API Testing Tool | SoapUI'
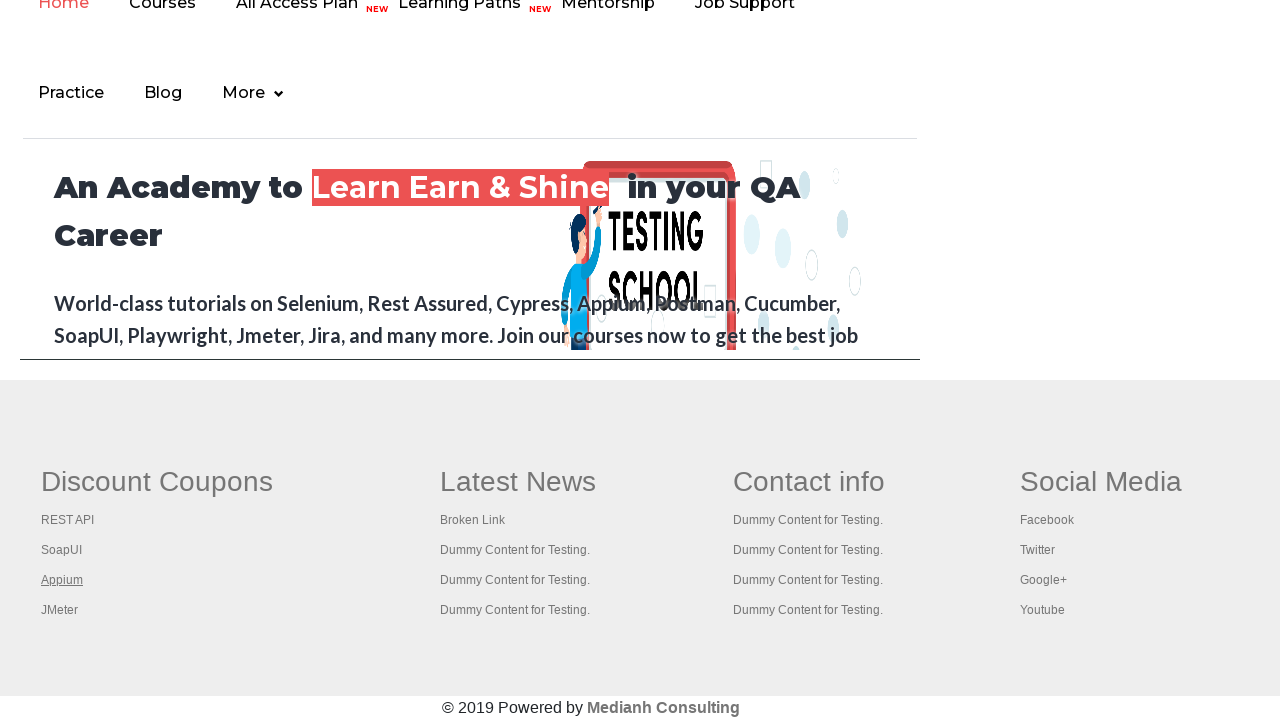

Waited 2 seconds on tab 4
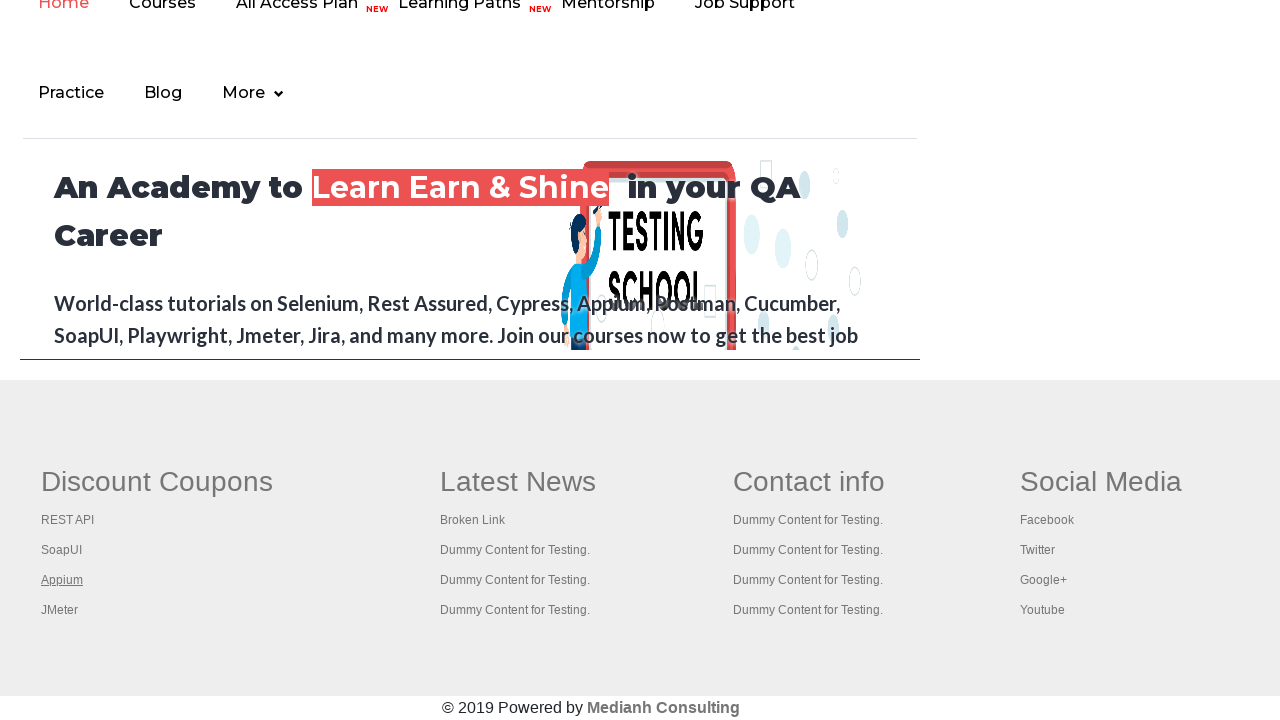

Switched to tab 5
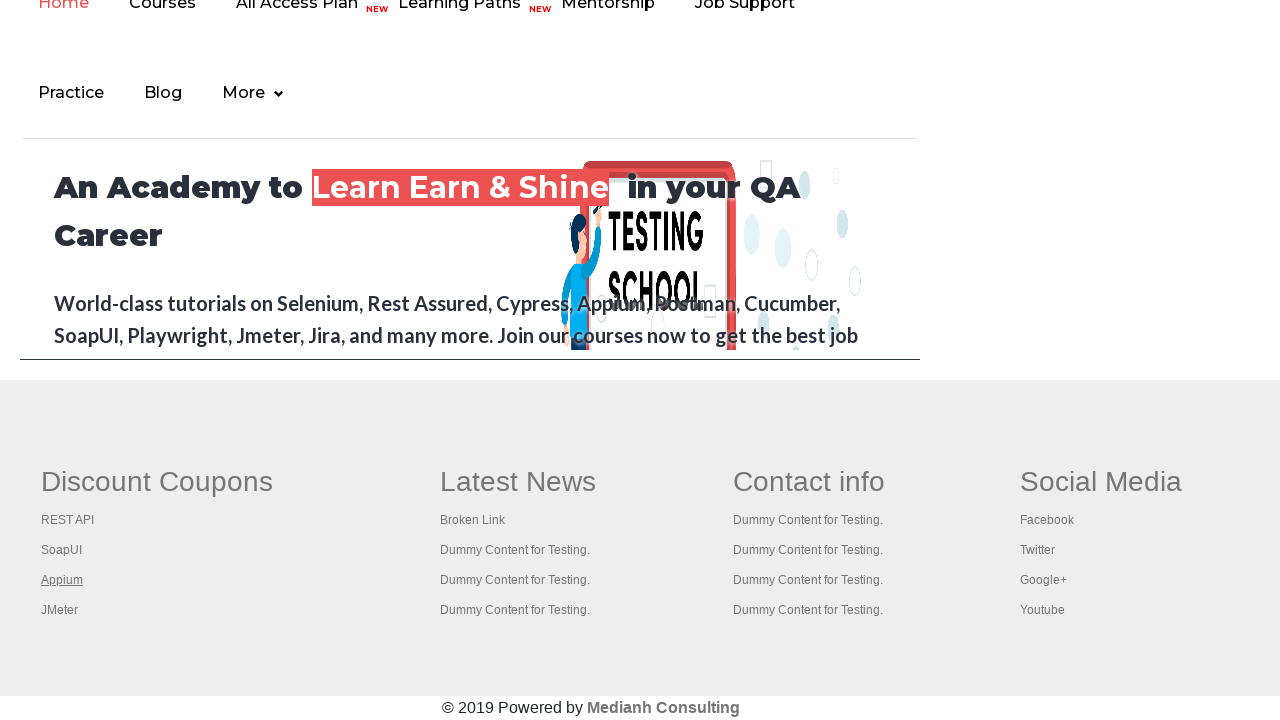

Retrieved title from tab 5: 'Appium tutorial for Mobile Apps testing | RahulShetty Academy | Rahul'
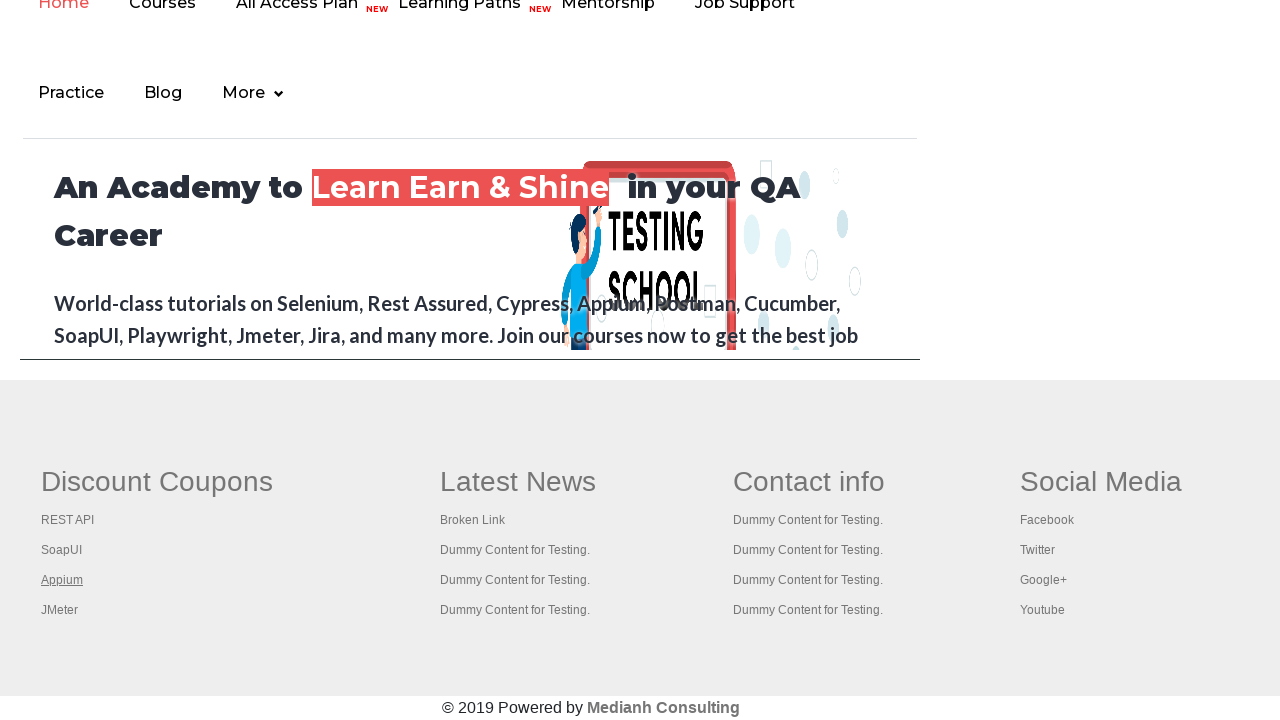

Waited 2 seconds on tab 5
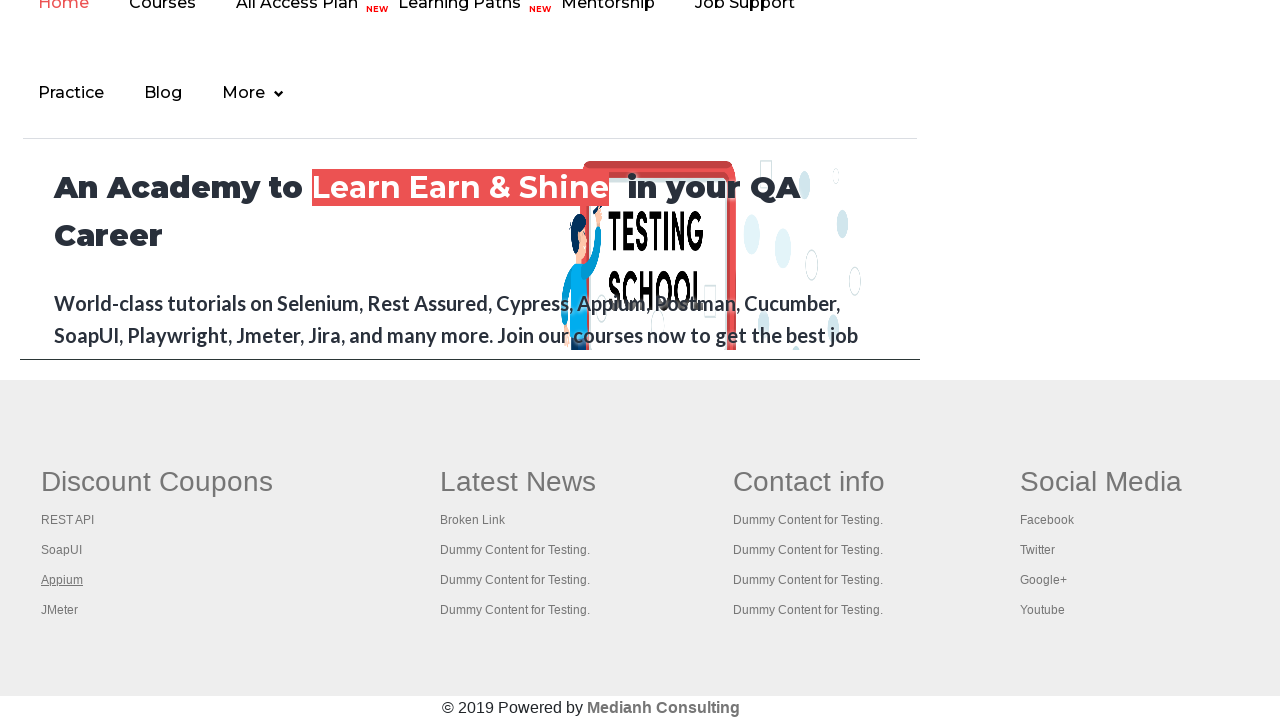

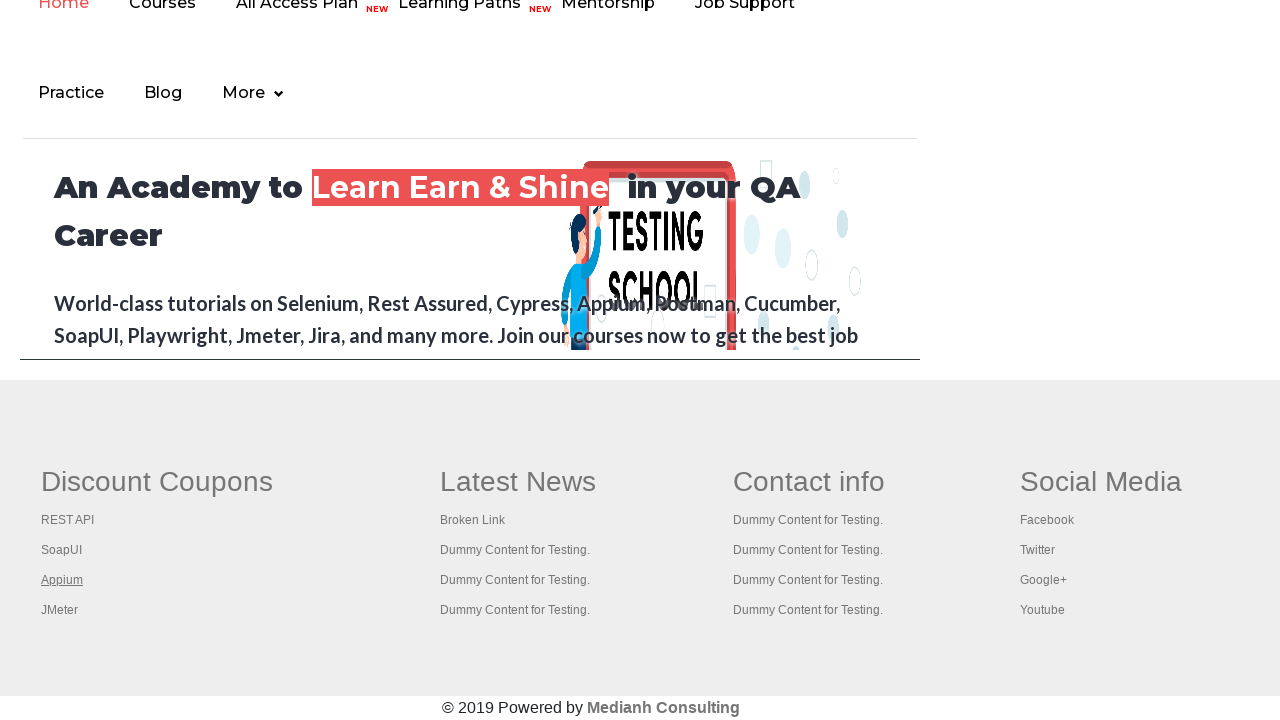